Tests form input functionality by filling the current address field and verifying the entered value

Starting URL: https://demoqa.com/automation-practice-form

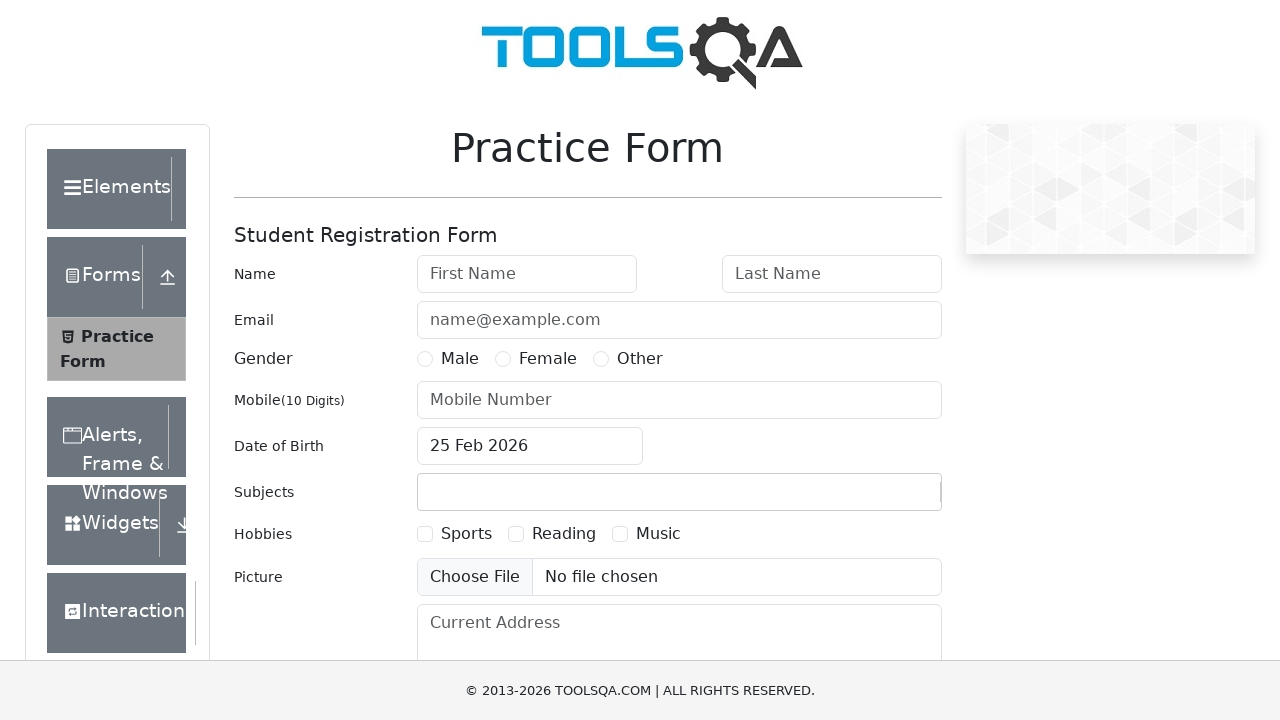

Filled current address textarea with 'Manheim/Kolonya' on textarea#currentAddress
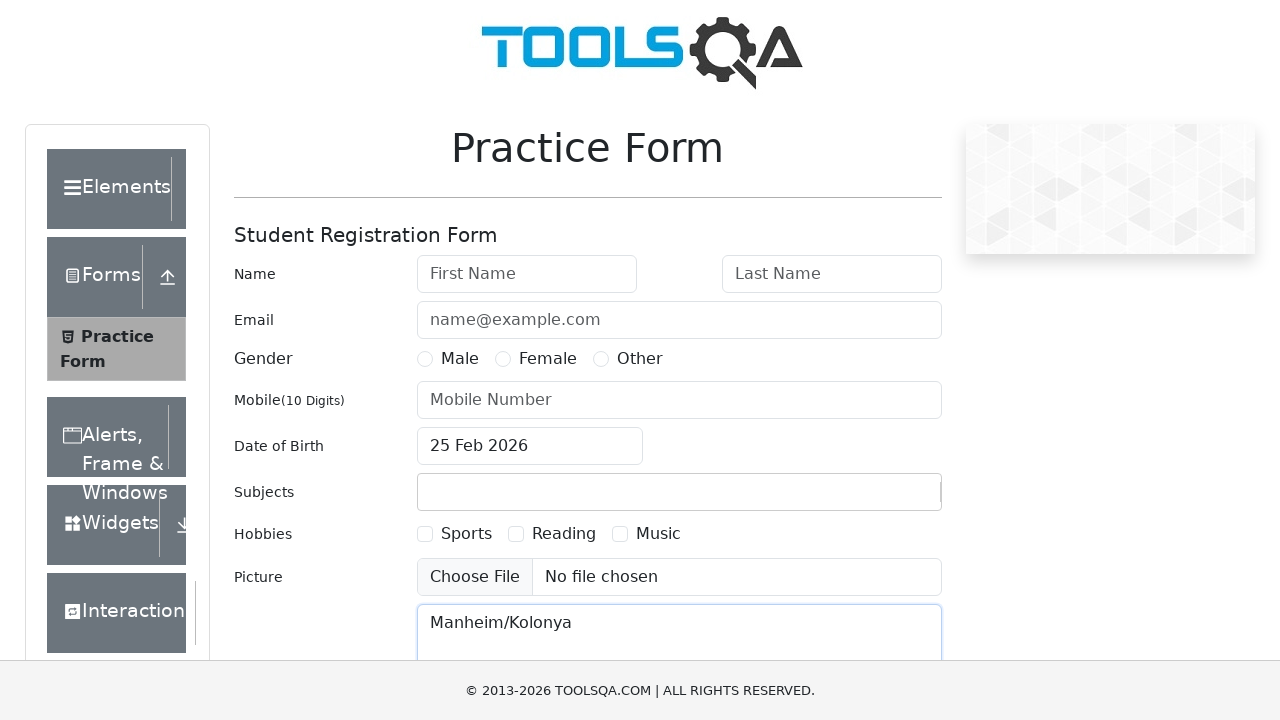

Retrieved the current address value from textarea
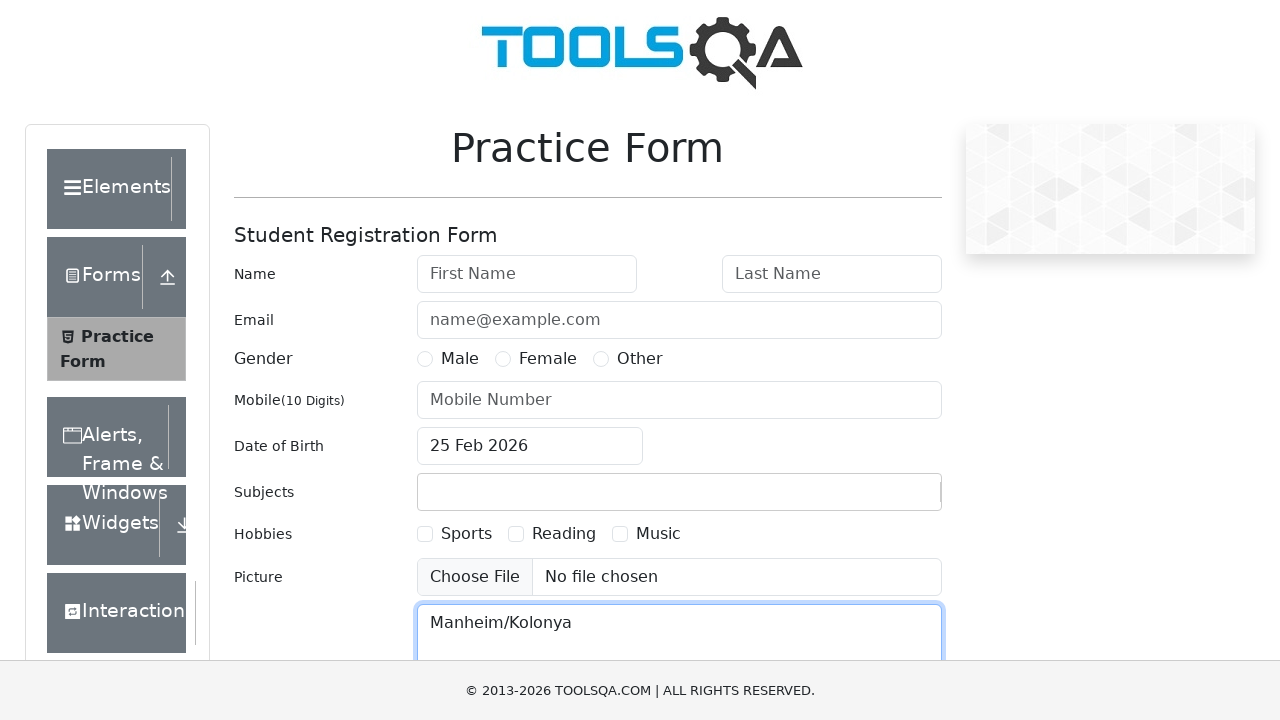

Verified that the entered address matches the expected value 'Manheim/Kolonya'
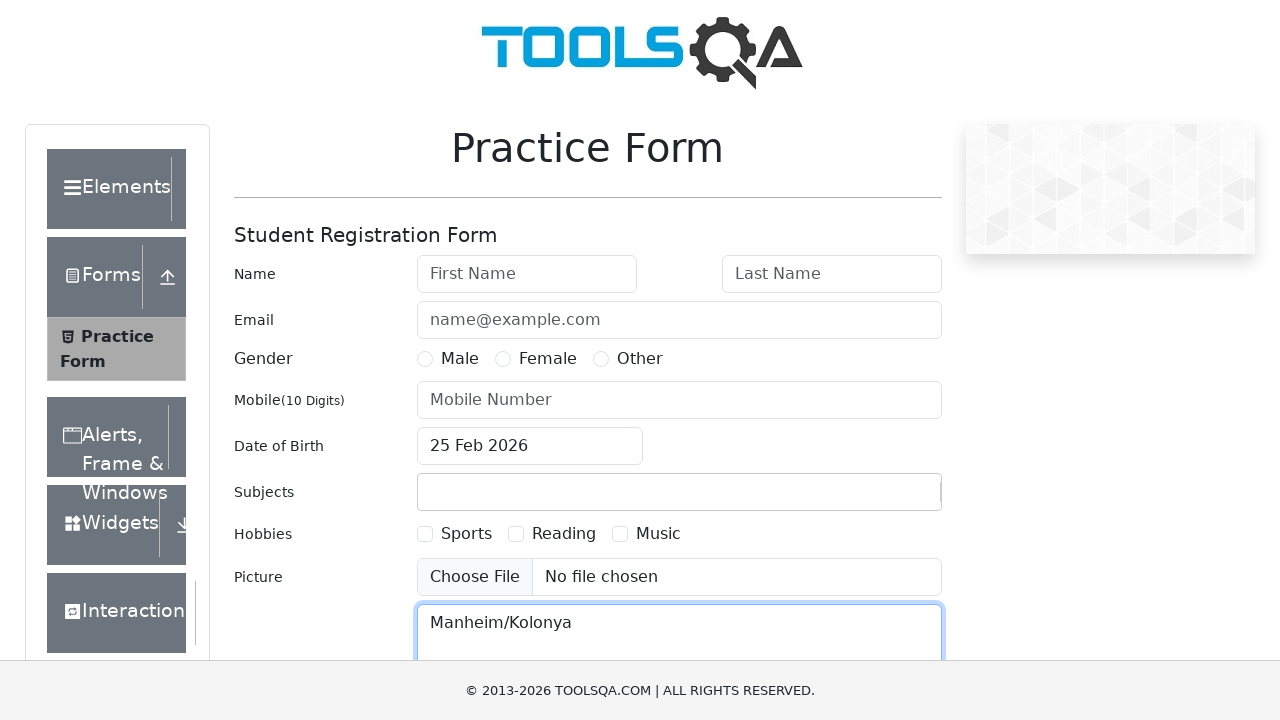

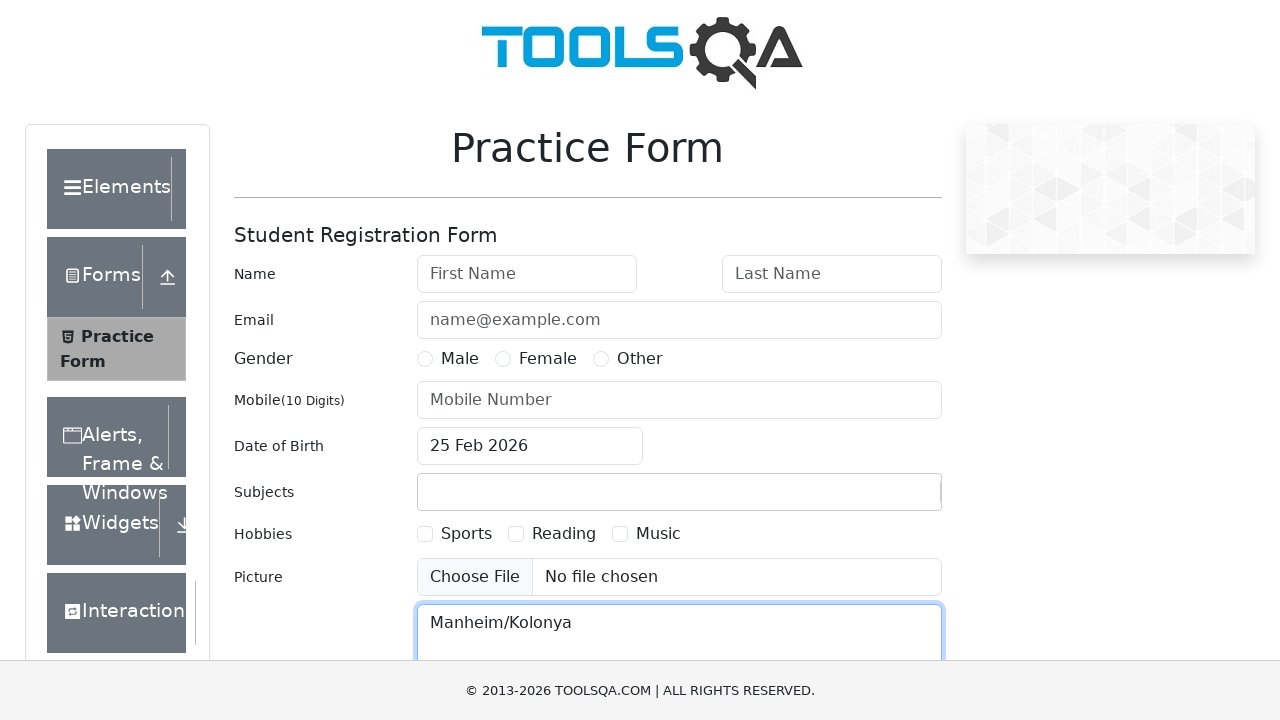